Fills out a form with user information including name, email, and addresses, then submits it

Starting URL: https://demoqa.com/text-box

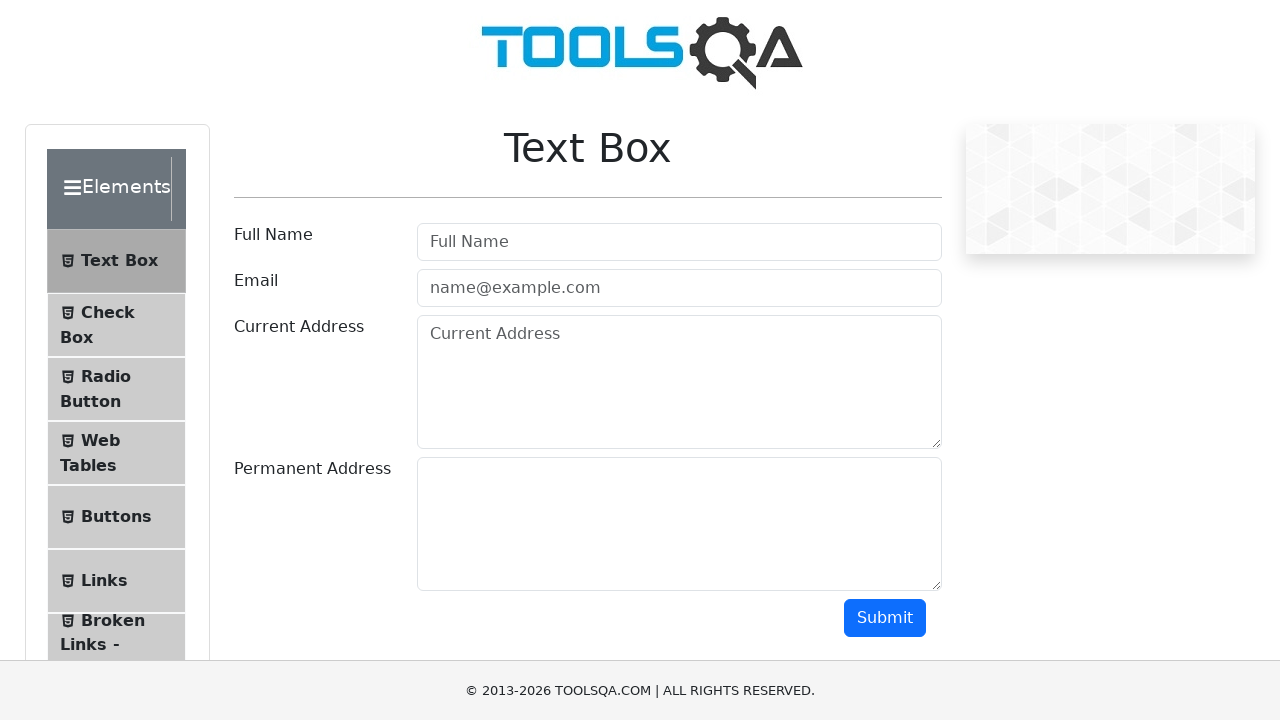

Filled user name field with 'Test One' on #userName
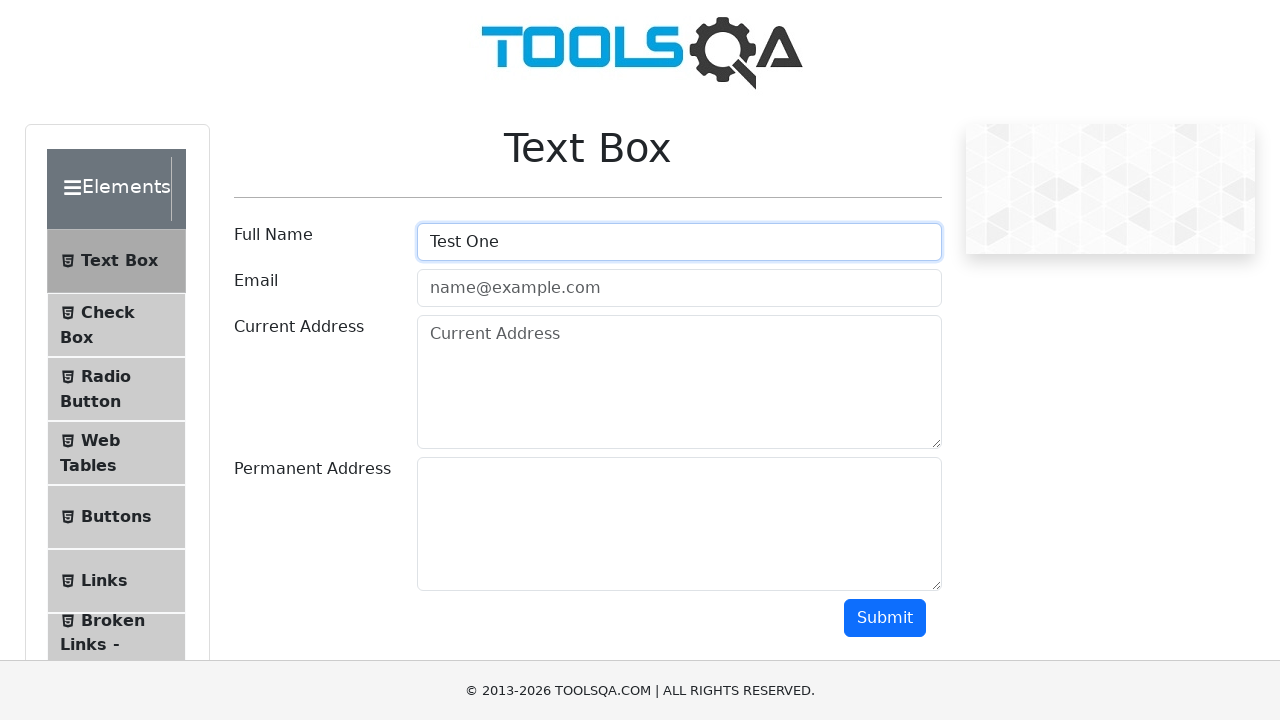

Filled email field with 'test1@mail.com' on #userEmail
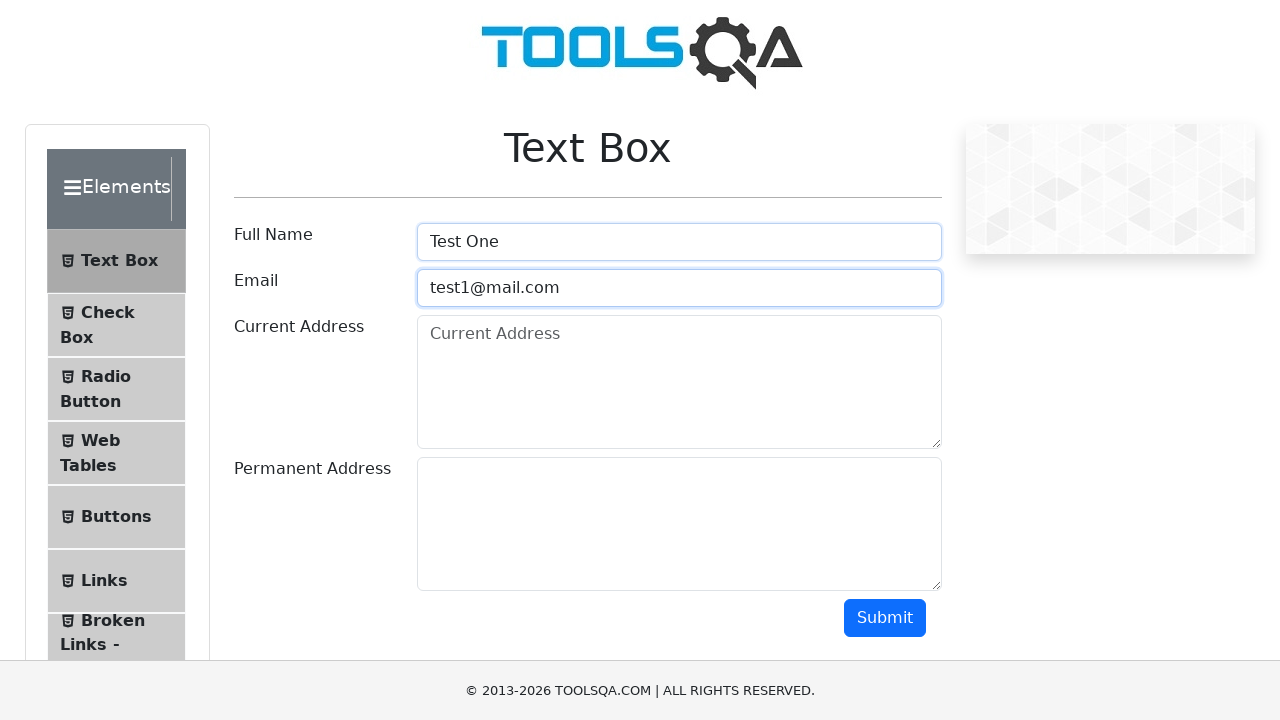

Filled current address field with 'Ukraine' on #currentAddress
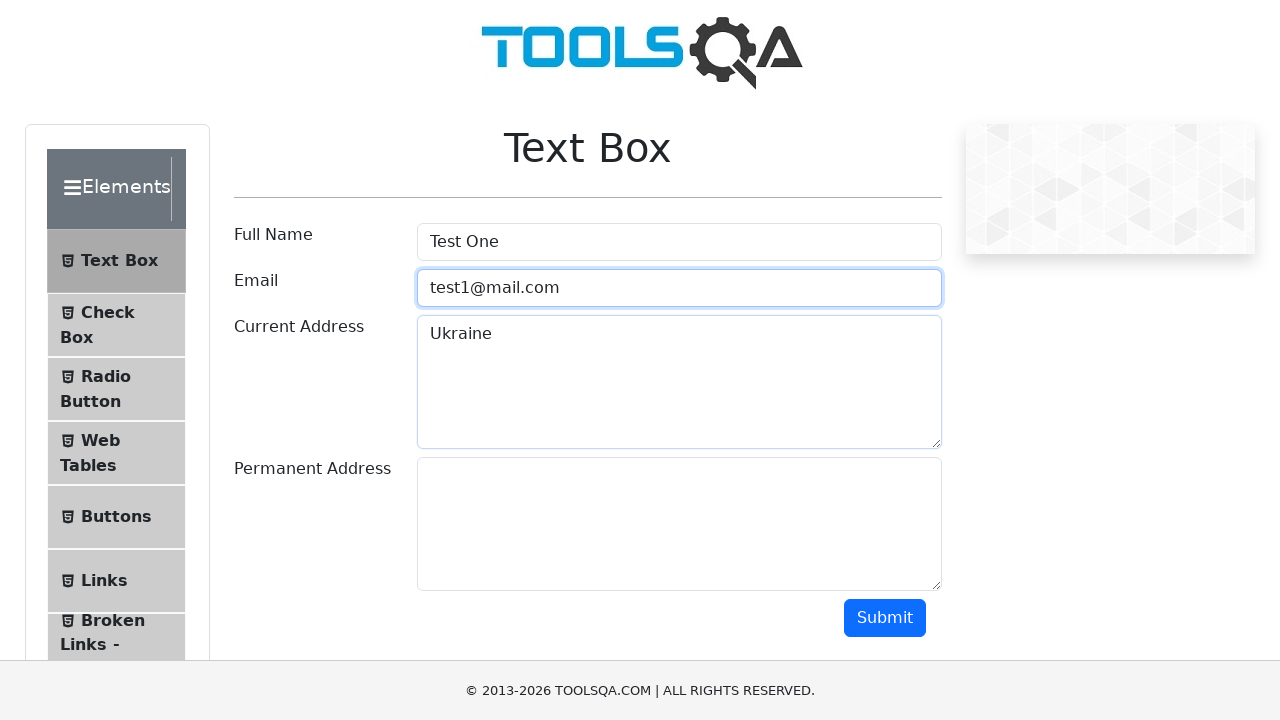

Filled permanent address field with 'Ukraine' on #permanentAddress
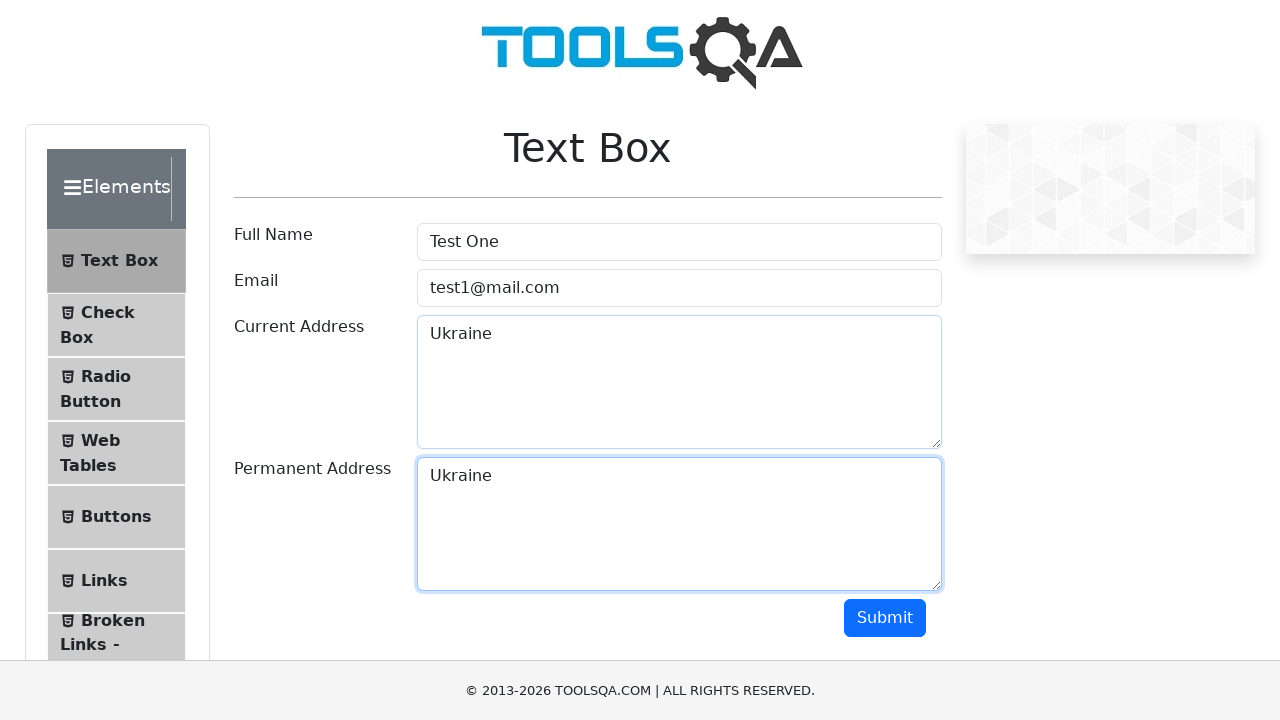

Clicked submit button to submit the form at (885, 618) on #submit
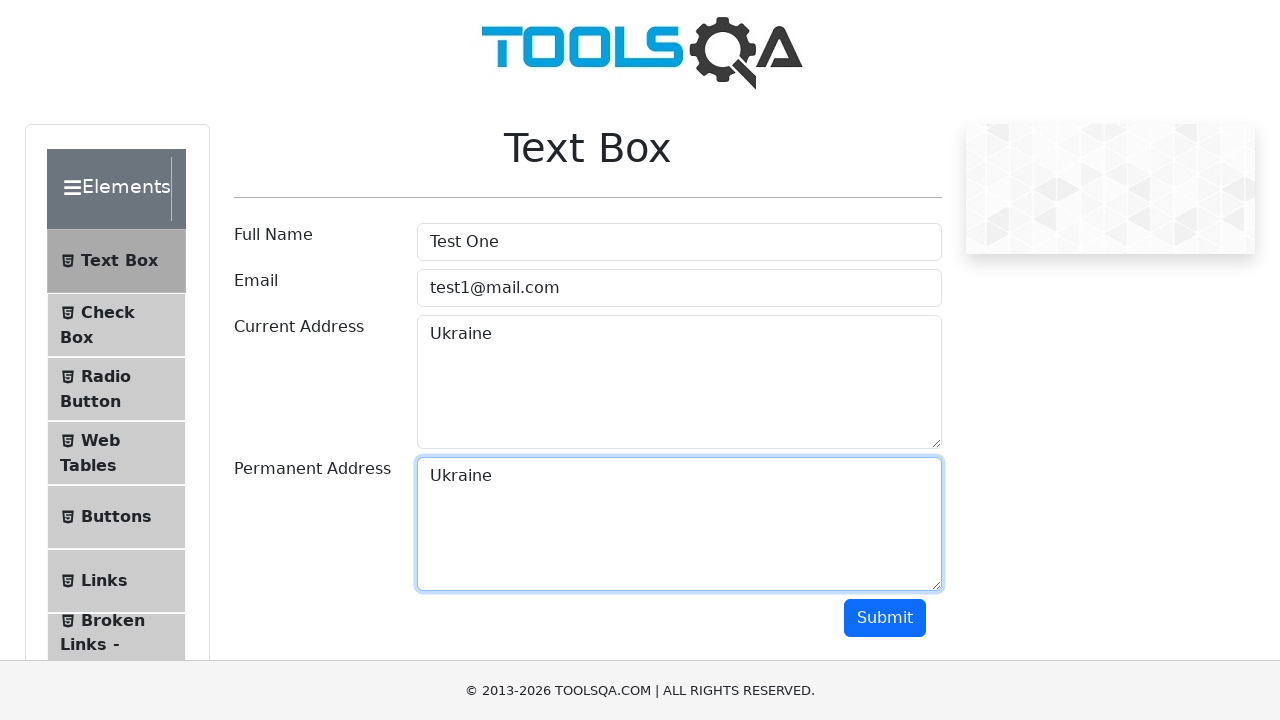

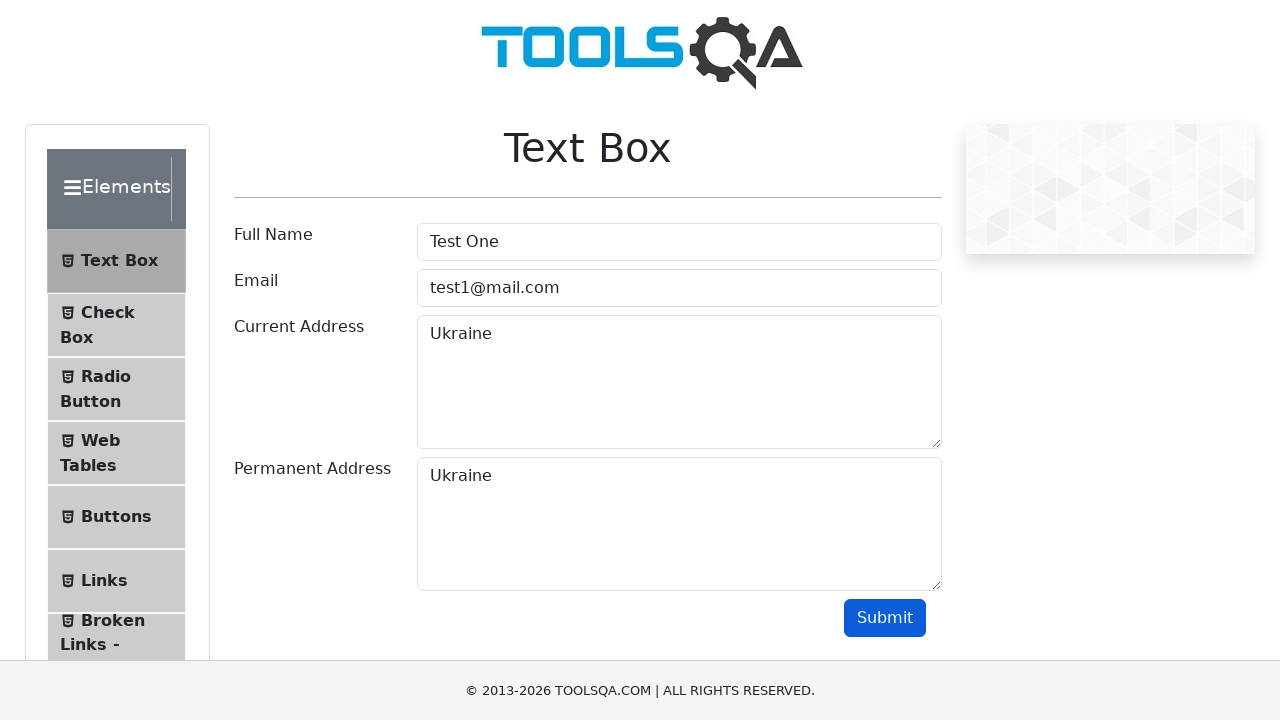